Tests handling JavaScript alerts by clicking a button to trigger an alert, accepting it, and verifying the result message is displayed correctly on the page.

Starting URL: http://the-internet.herokuapp.com/javascript_alerts

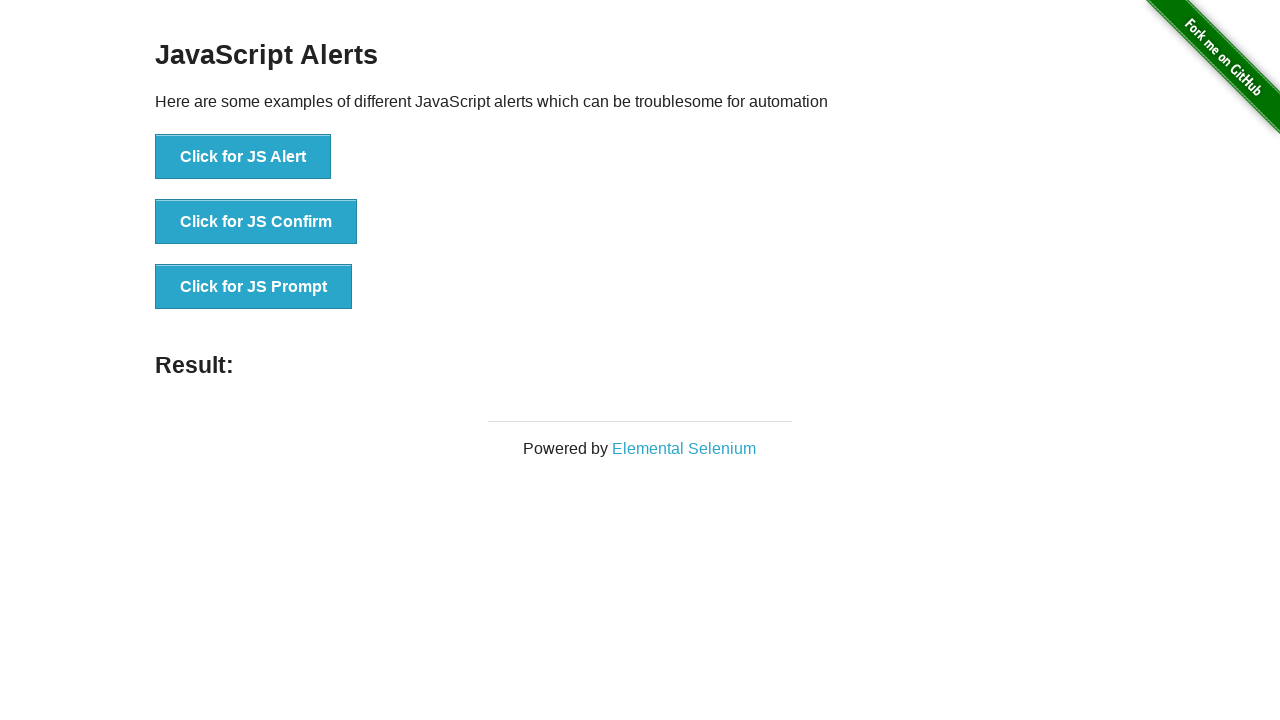

Clicked the first button to trigger a JavaScript alert at (243, 157) on ul > li:nth-child(1) > button
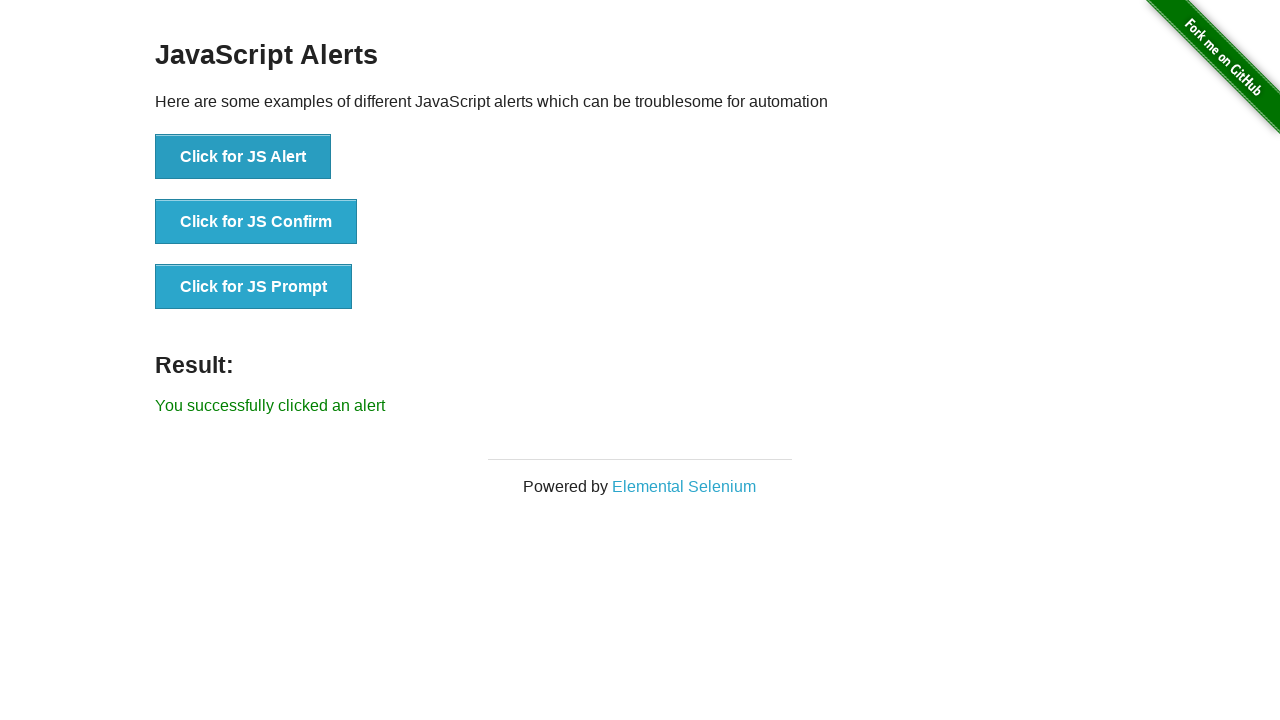

Set up dialog handler to accept JavaScript alerts
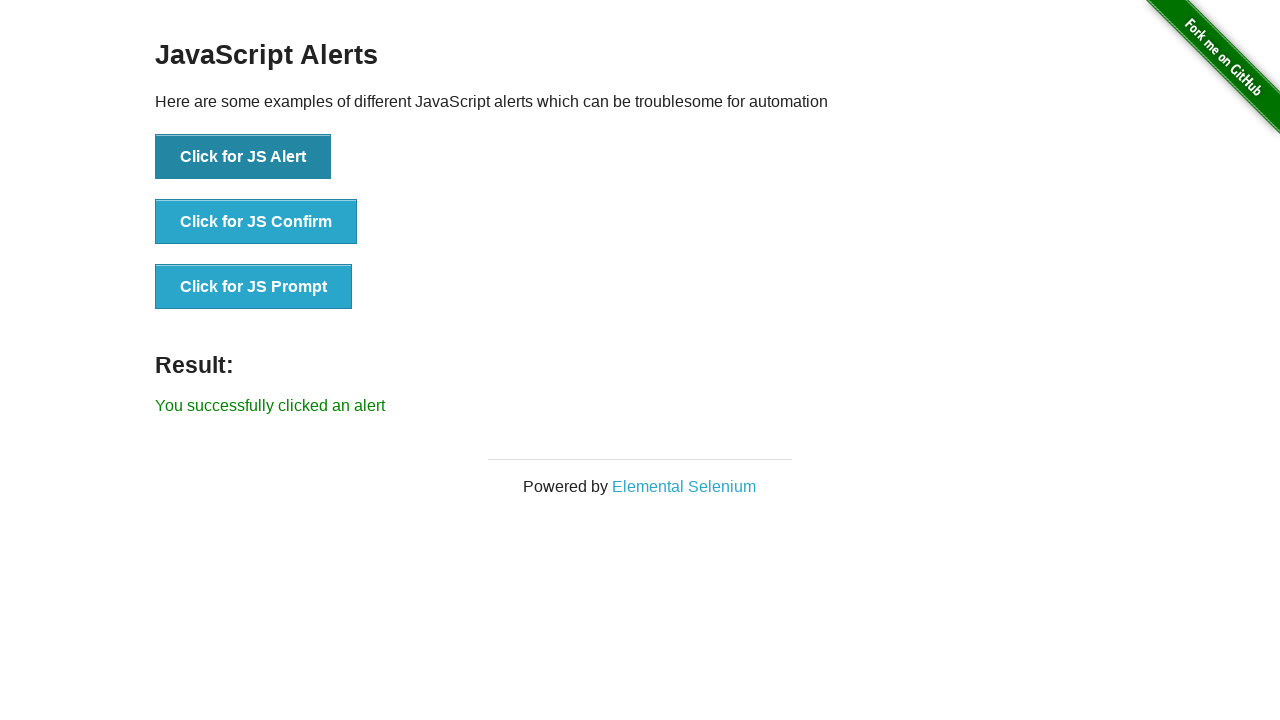

Result message element loaded on the page
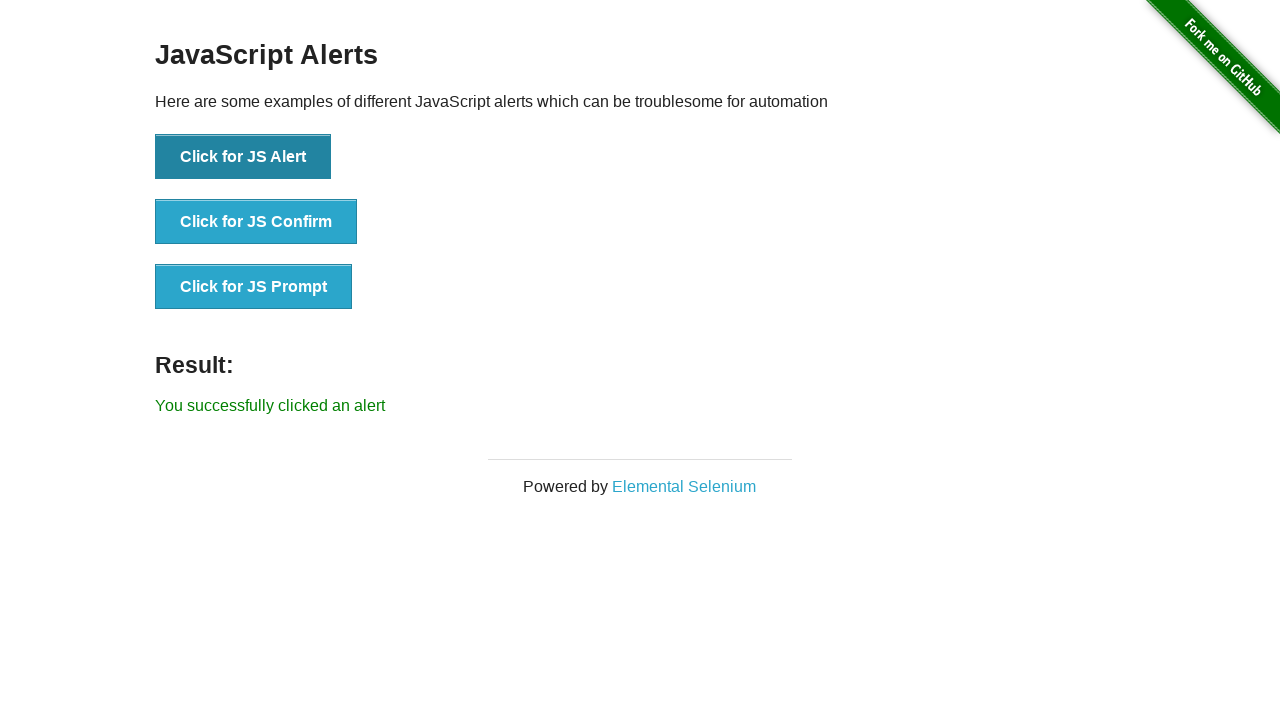

Retrieved result text: 'You successfully clicked an alert'
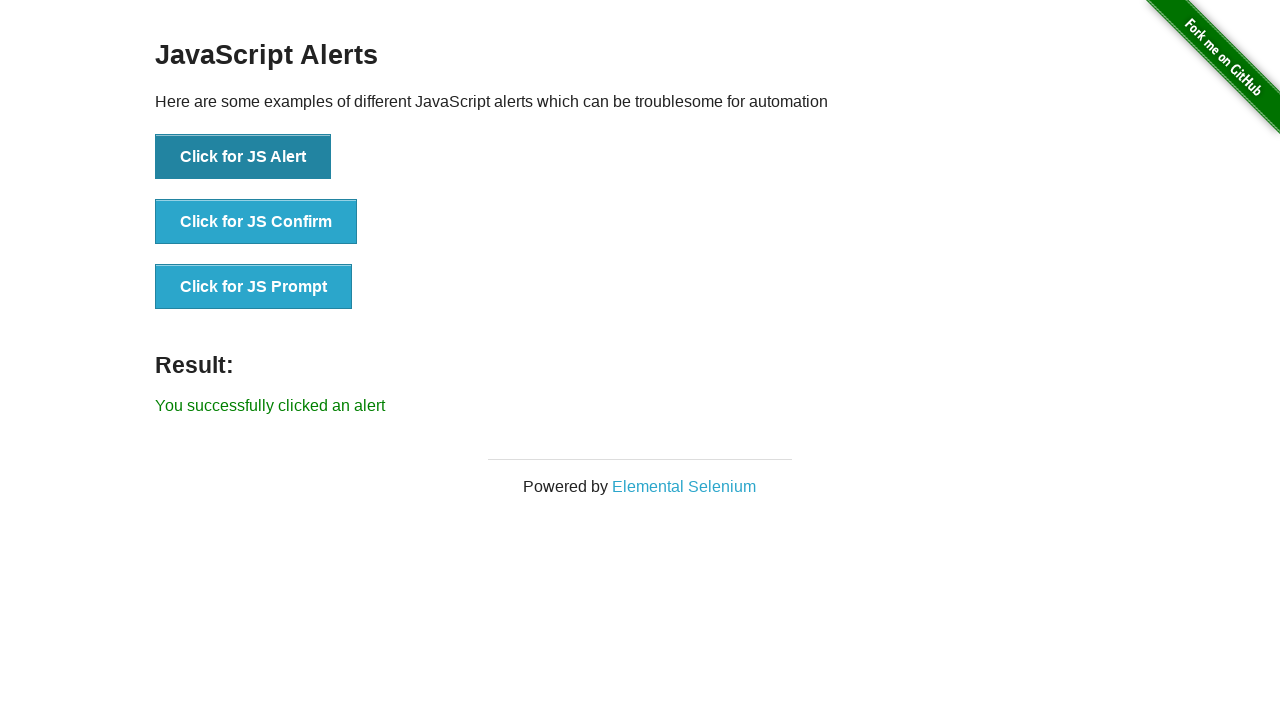

Verified result message is 'You successfully clicked an alert'
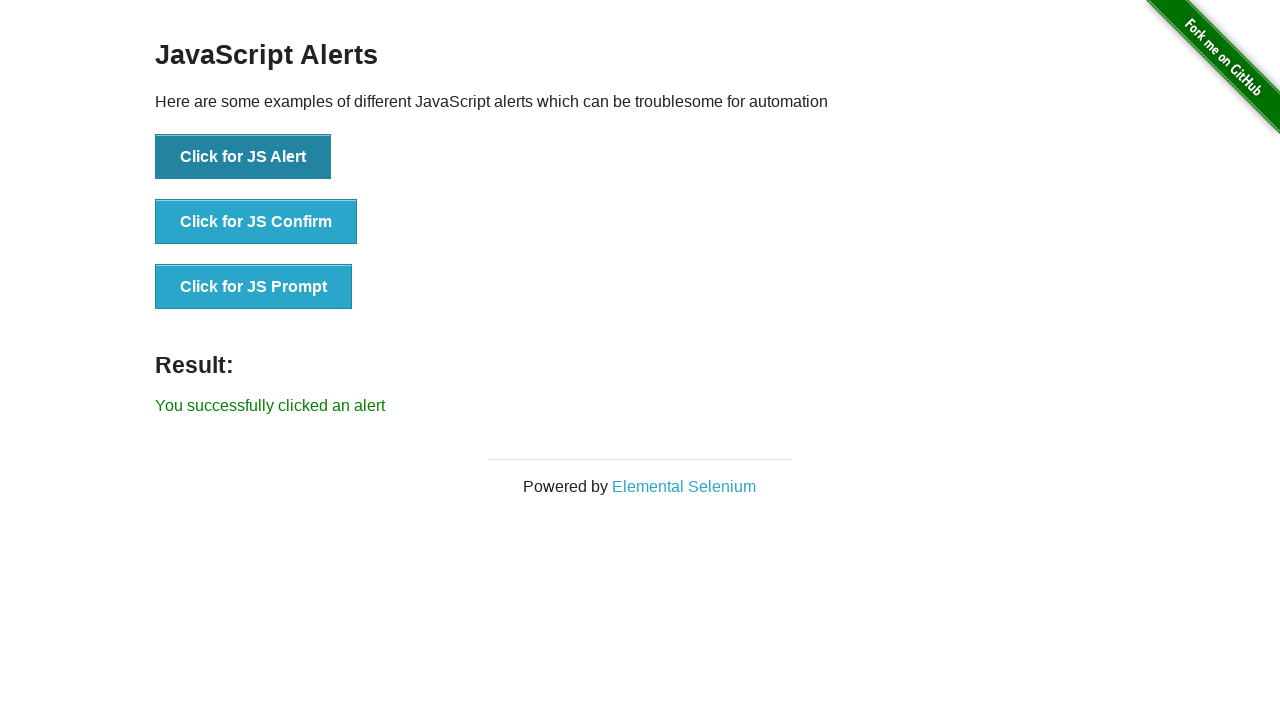

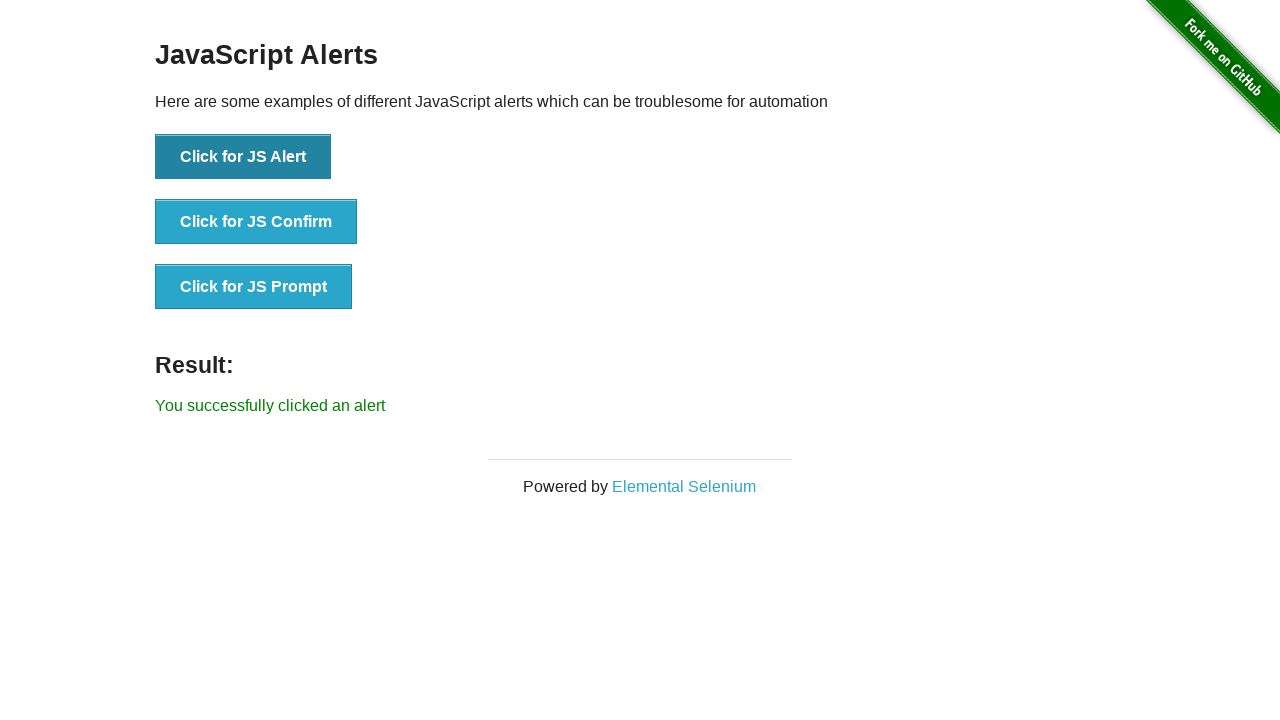